Navigates to the omayo blogspot test site, clears a text field with default content, and enters new text

Starting URL: https://omayo.blogspot.com/

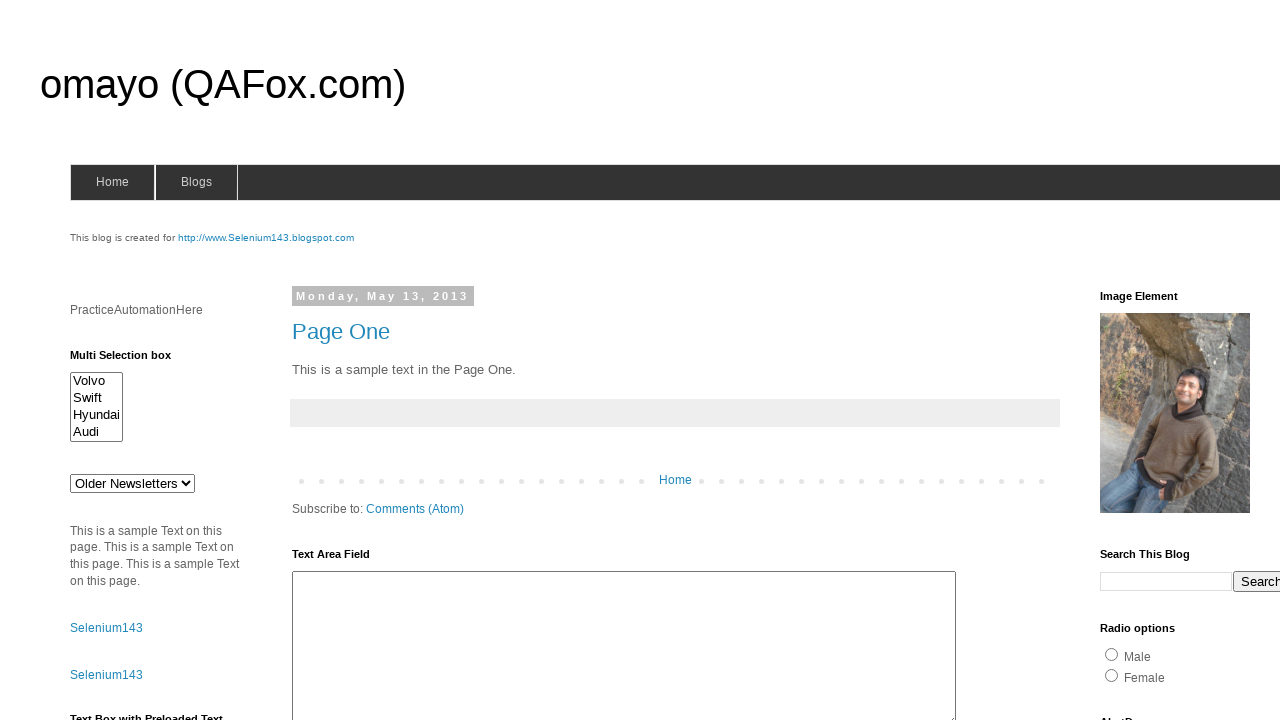

Located textarea with default text 'playing'
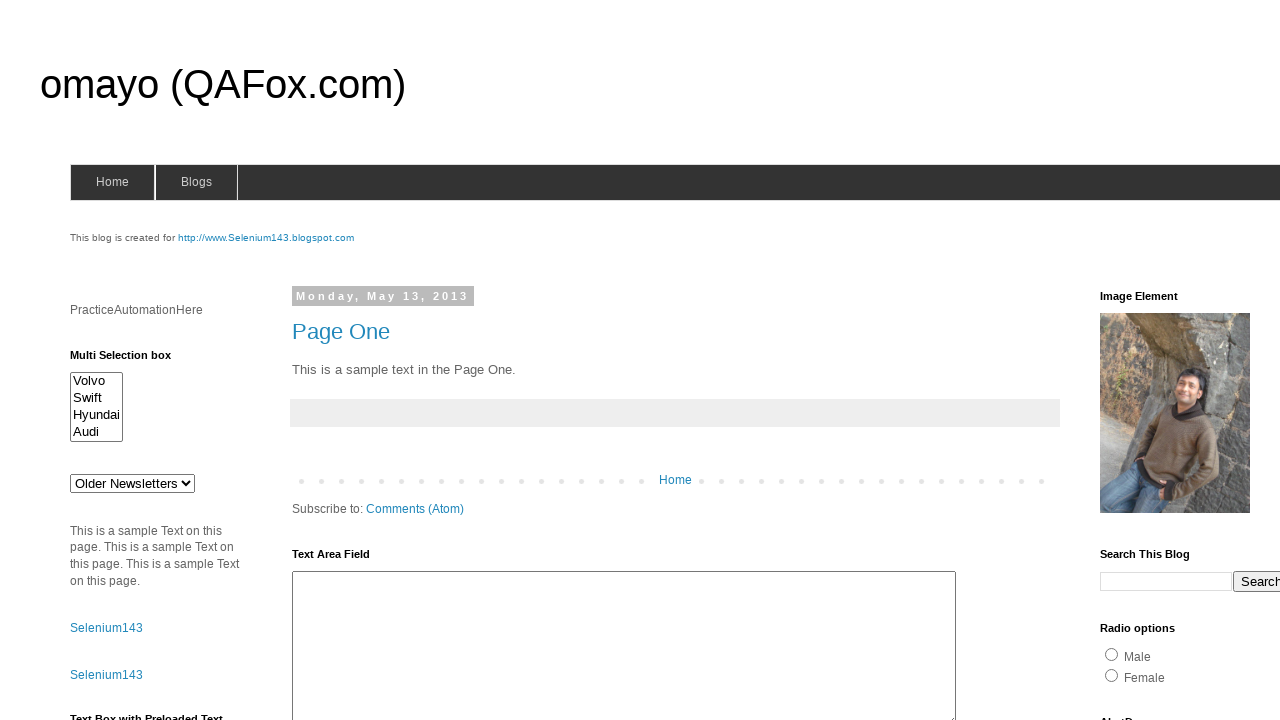

Cleared the textarea field on textarea:has-text('playing')
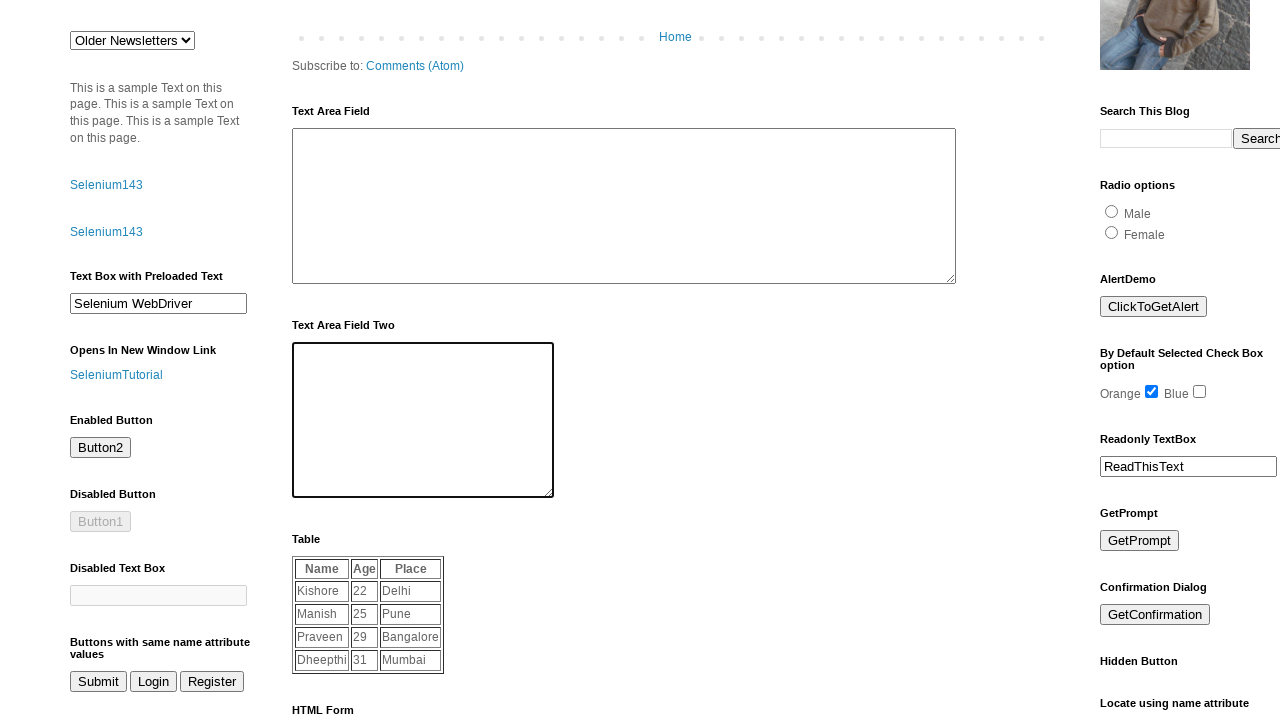

Filled textarea with new text 'hello..I am selenium' on textarea:has-text('playing')
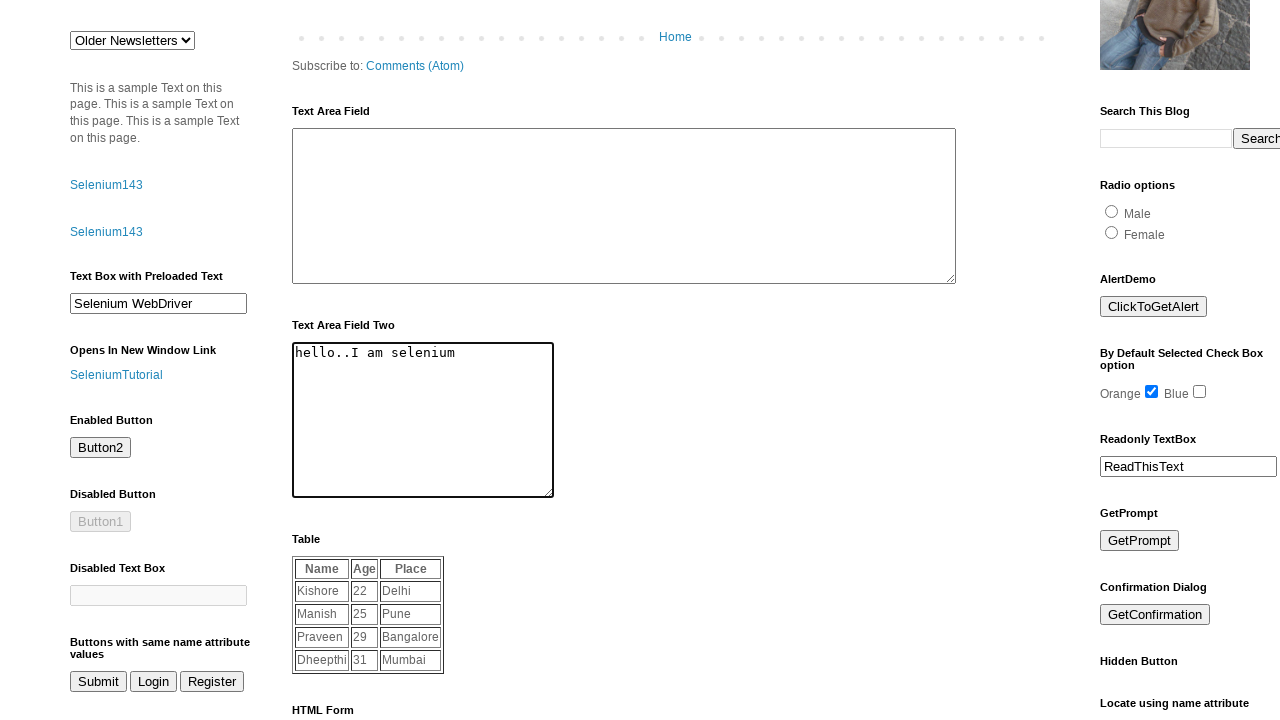

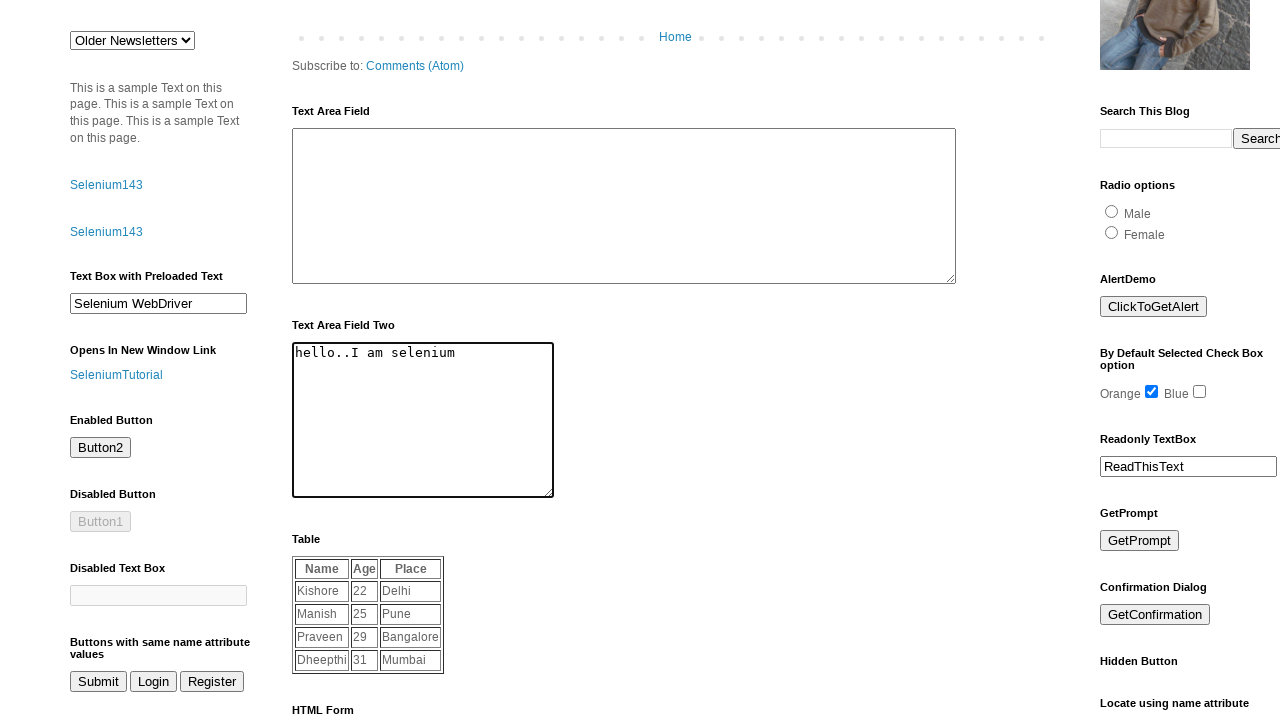